Navigates to a dynamic table page and locates the CPU value for Chrome browser by finding the correct row and column indices in a table that changes order on each page load

Starting URL: https://practice.expandtesting.com/dynamic-table

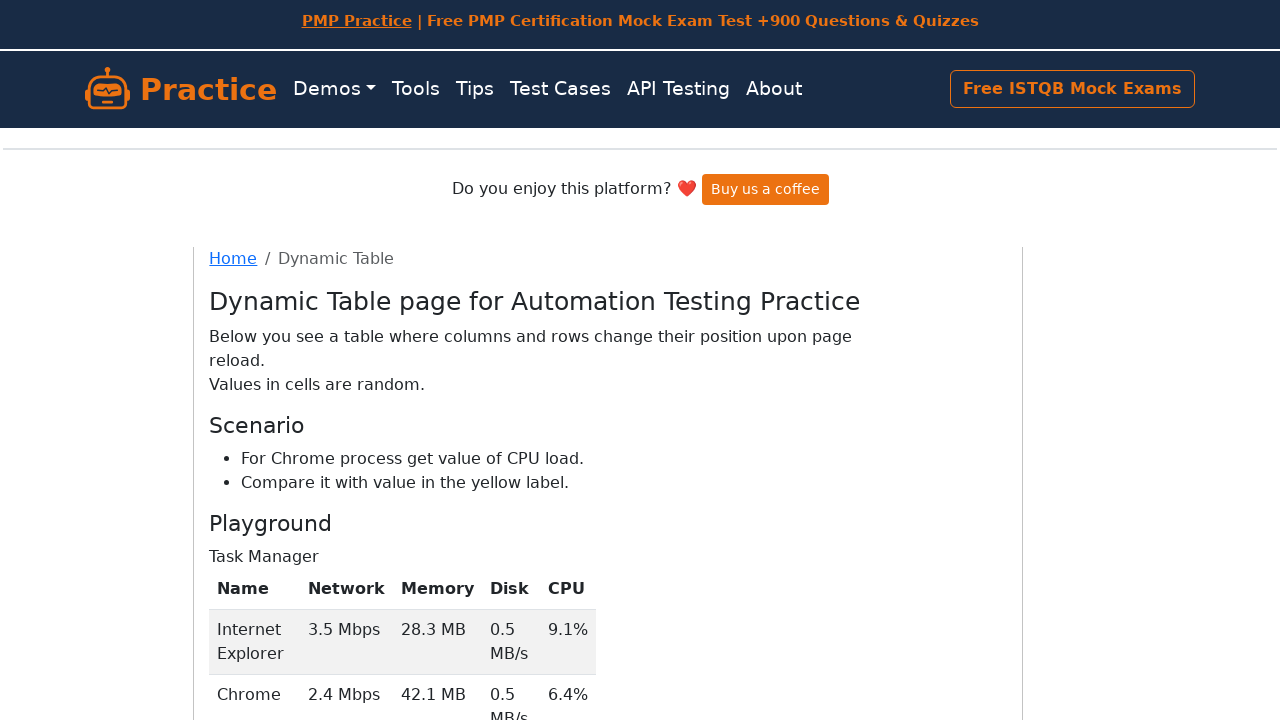

Navigated to dynamic table page
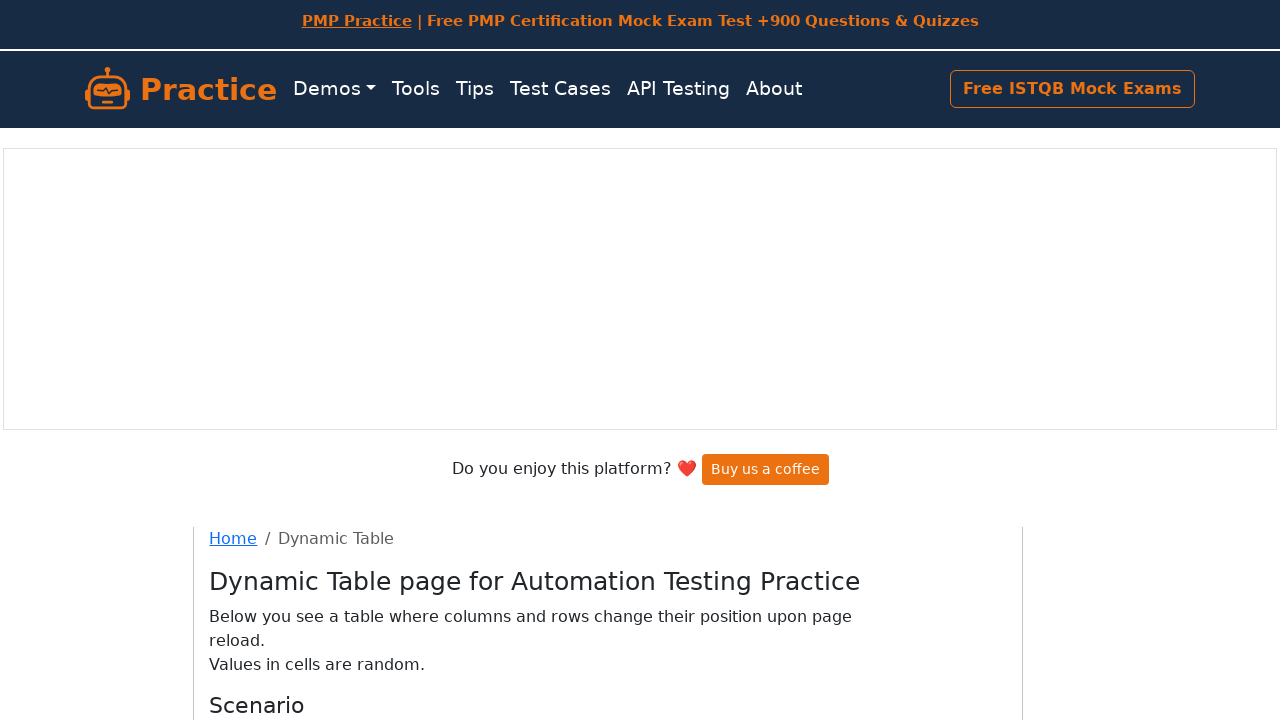

Dynamic table loaded on page
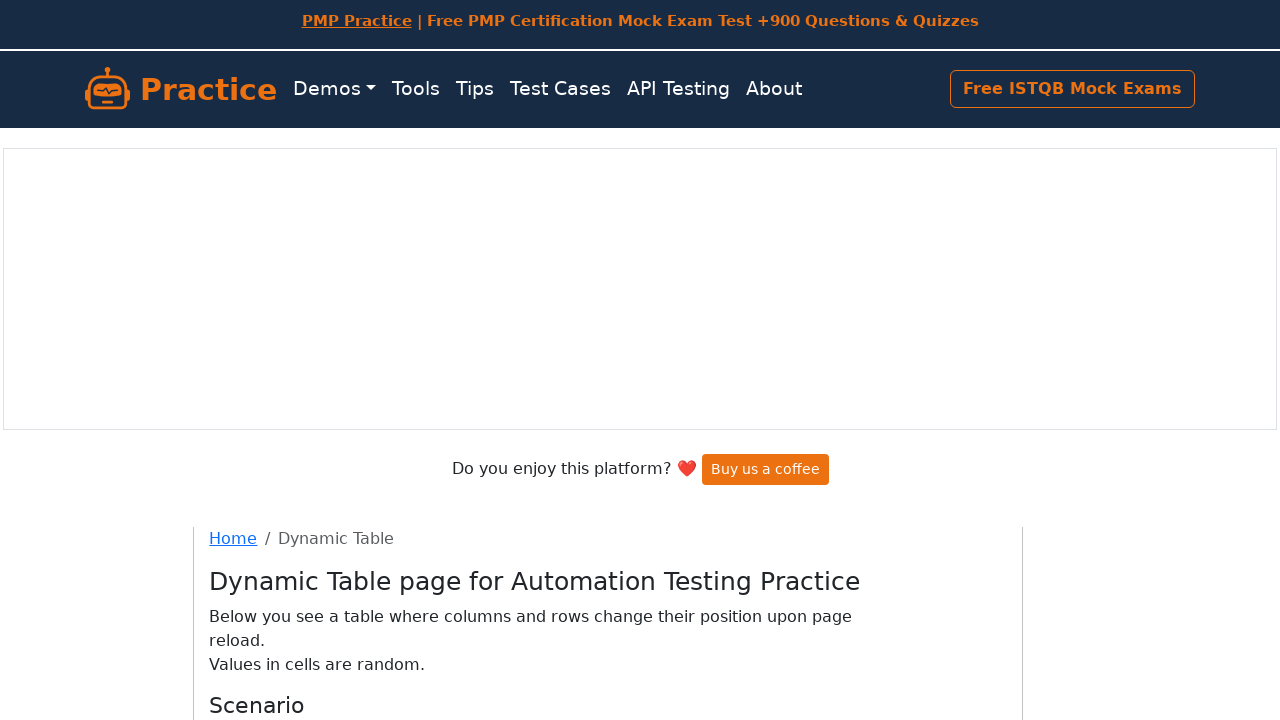

Retrieved all column header elements from table
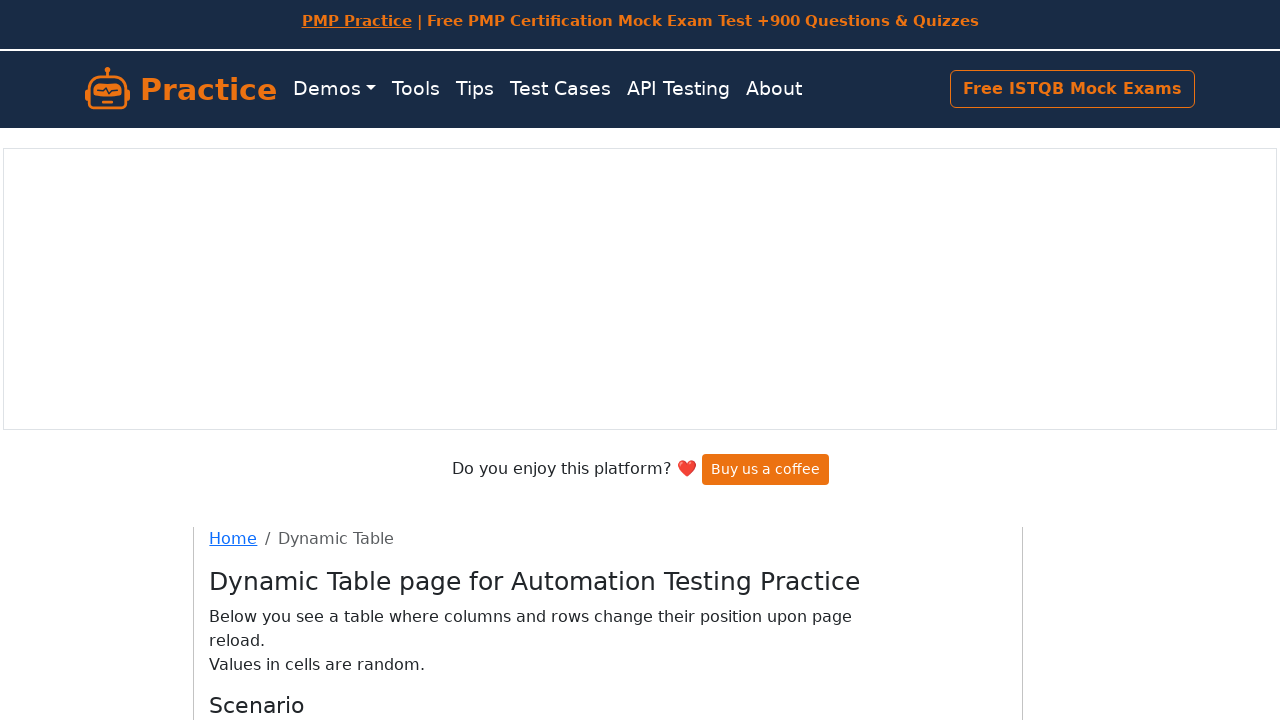

Located column indices: Name column at index 0, CPU column at index 1
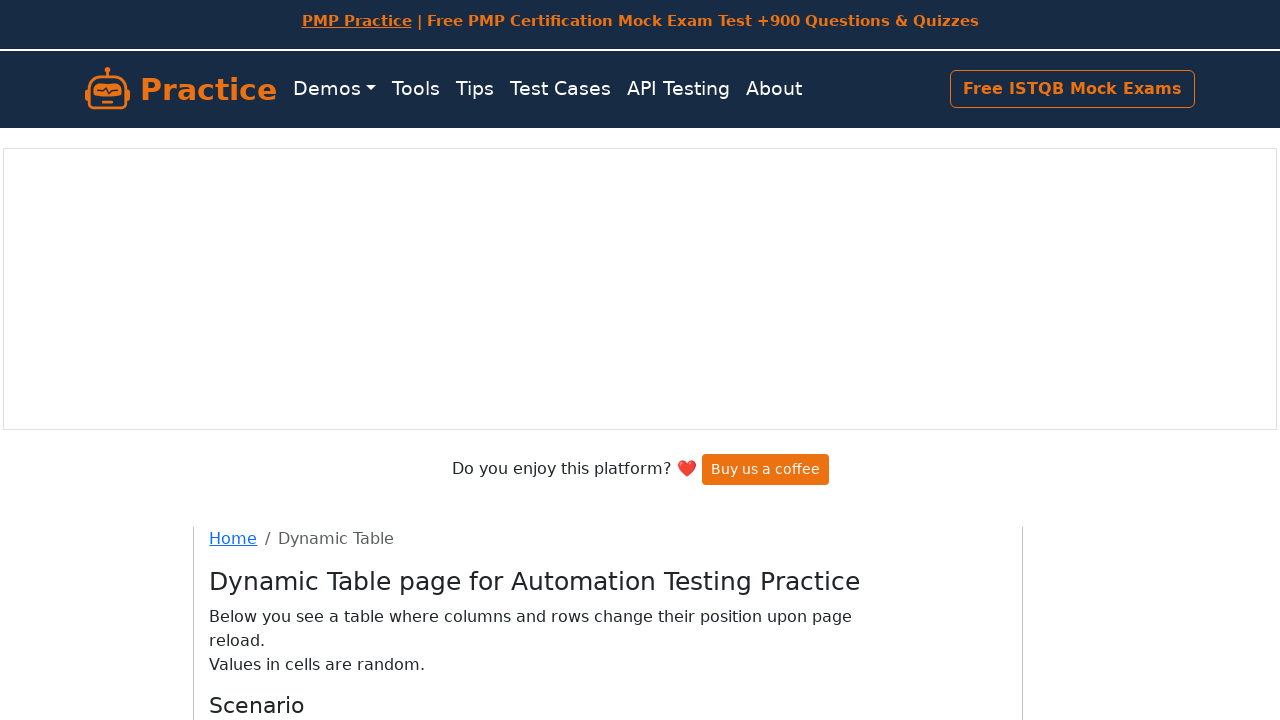

Retrieved all cells from Name column
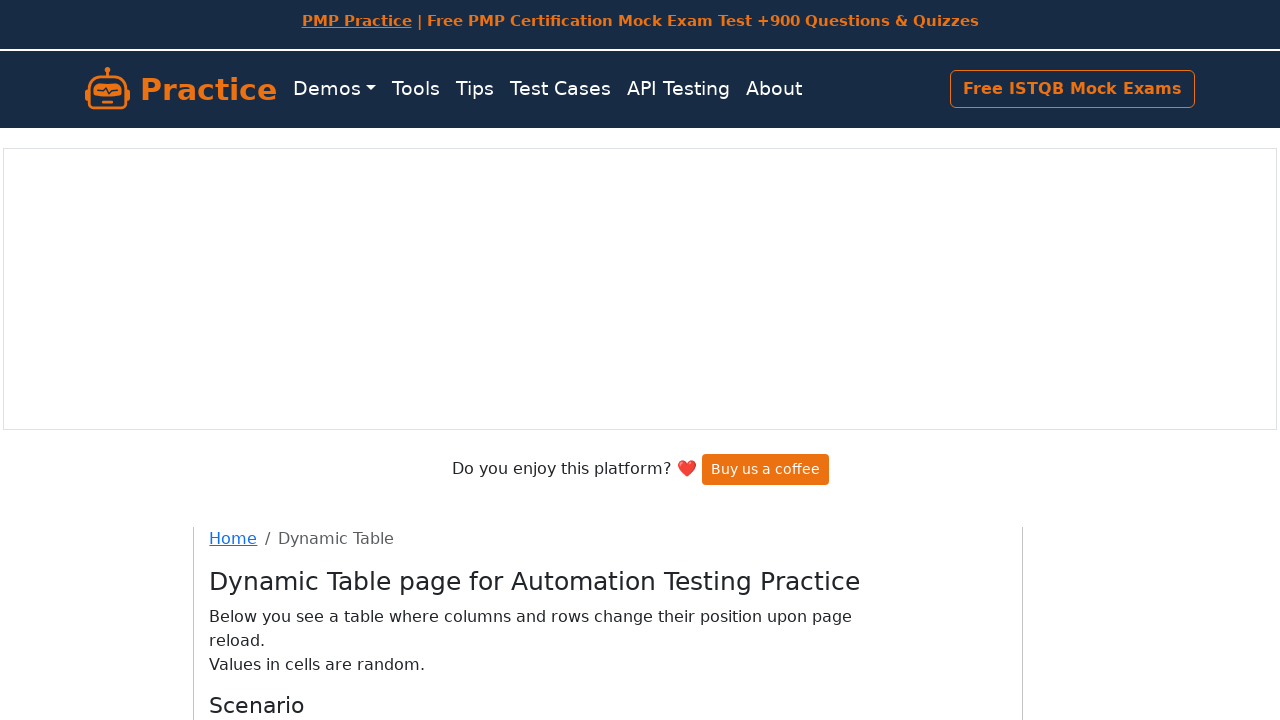

Located Chrome browser in row index 2
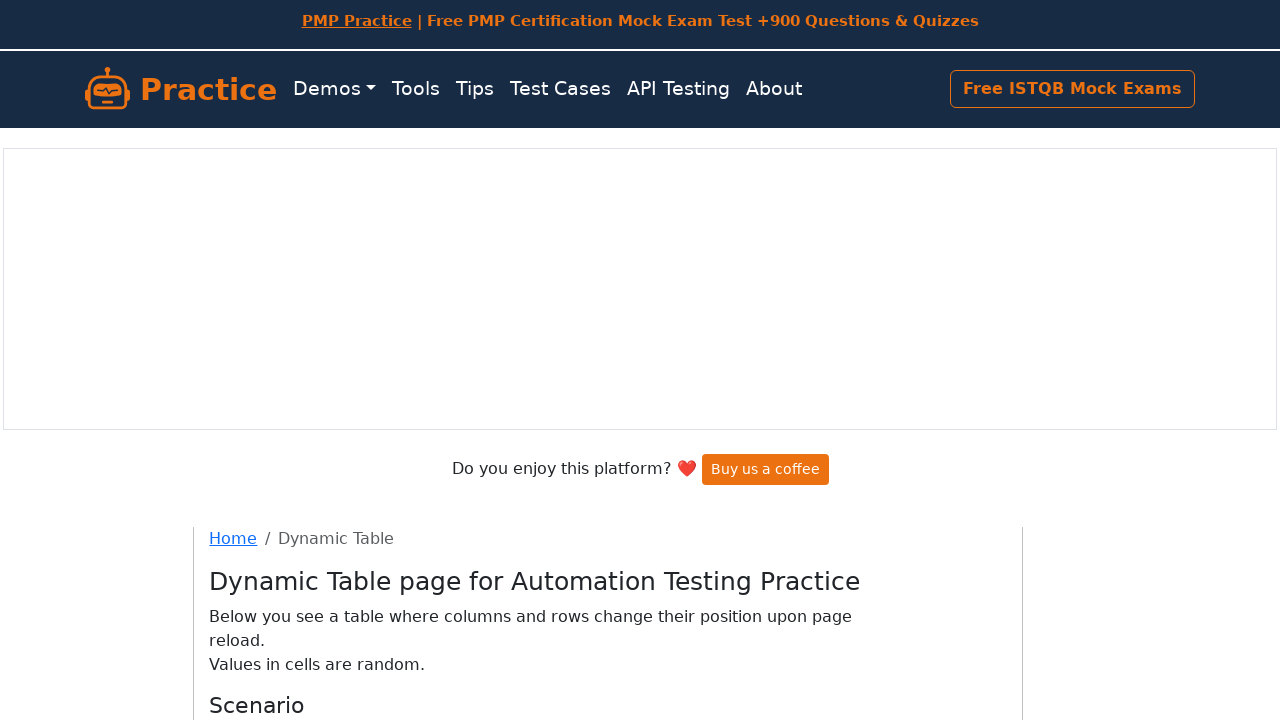

Retrieved CPU value for Chrome: 3.6%
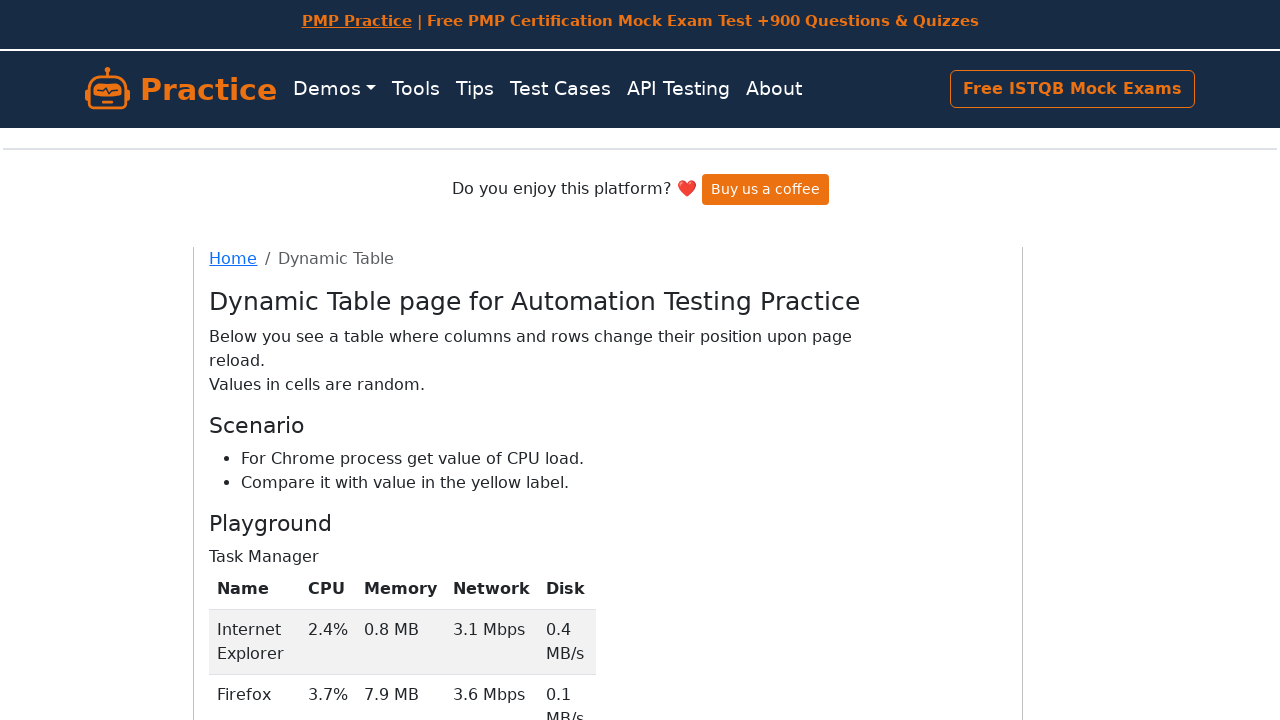

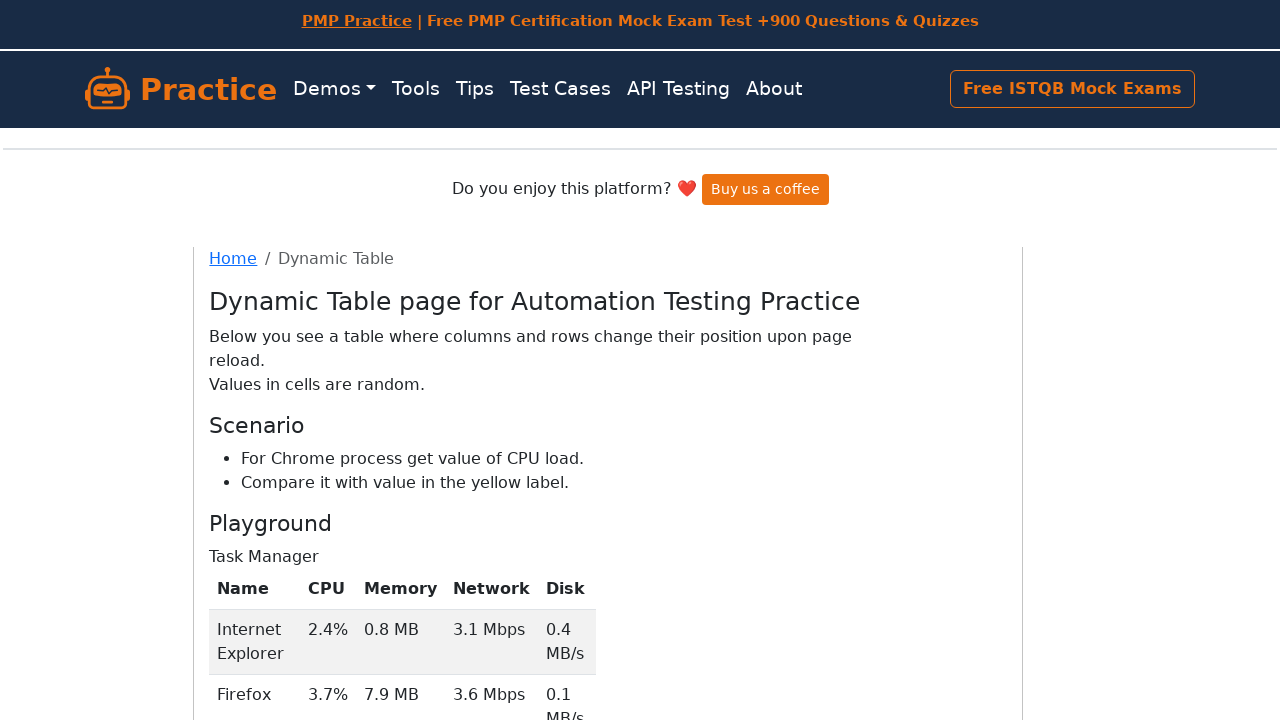